Navigates to a dropdown practice page and retrieves the page title to verify the page loaded correctly

Starting URL: https://rahulshettyacademy.com/dropdownsPractise/

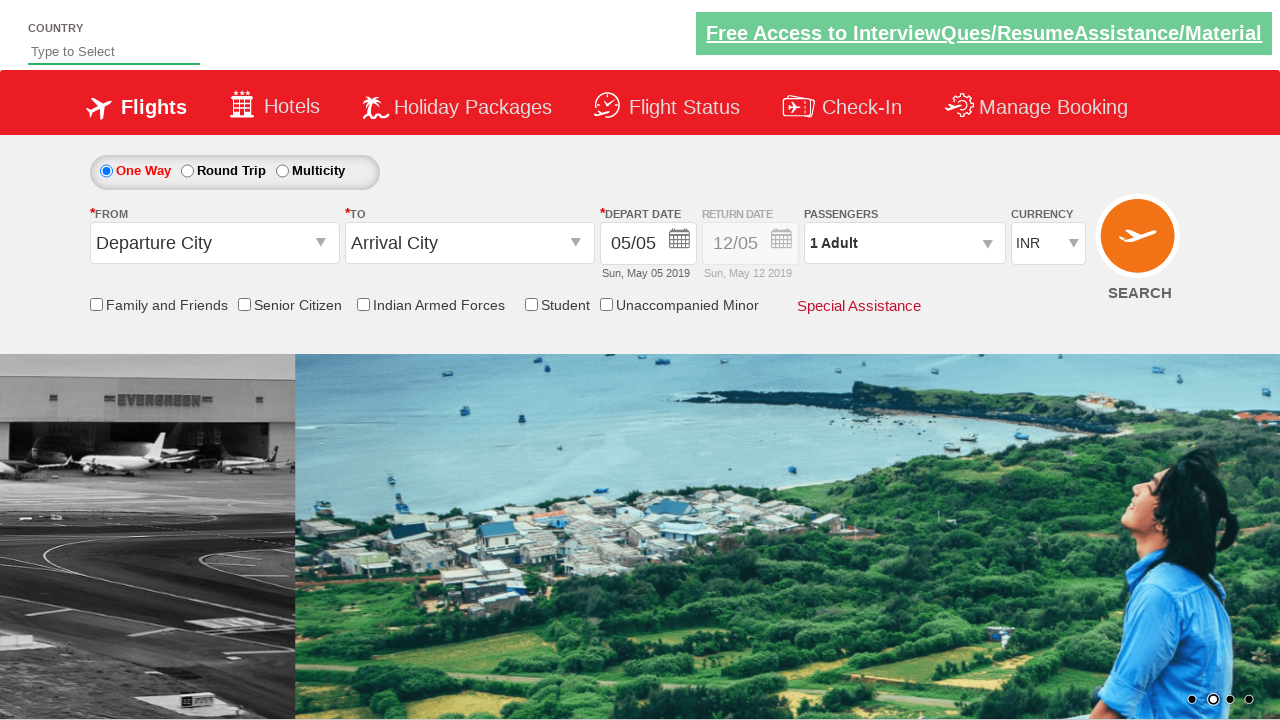

Navigated to dropdown practice page
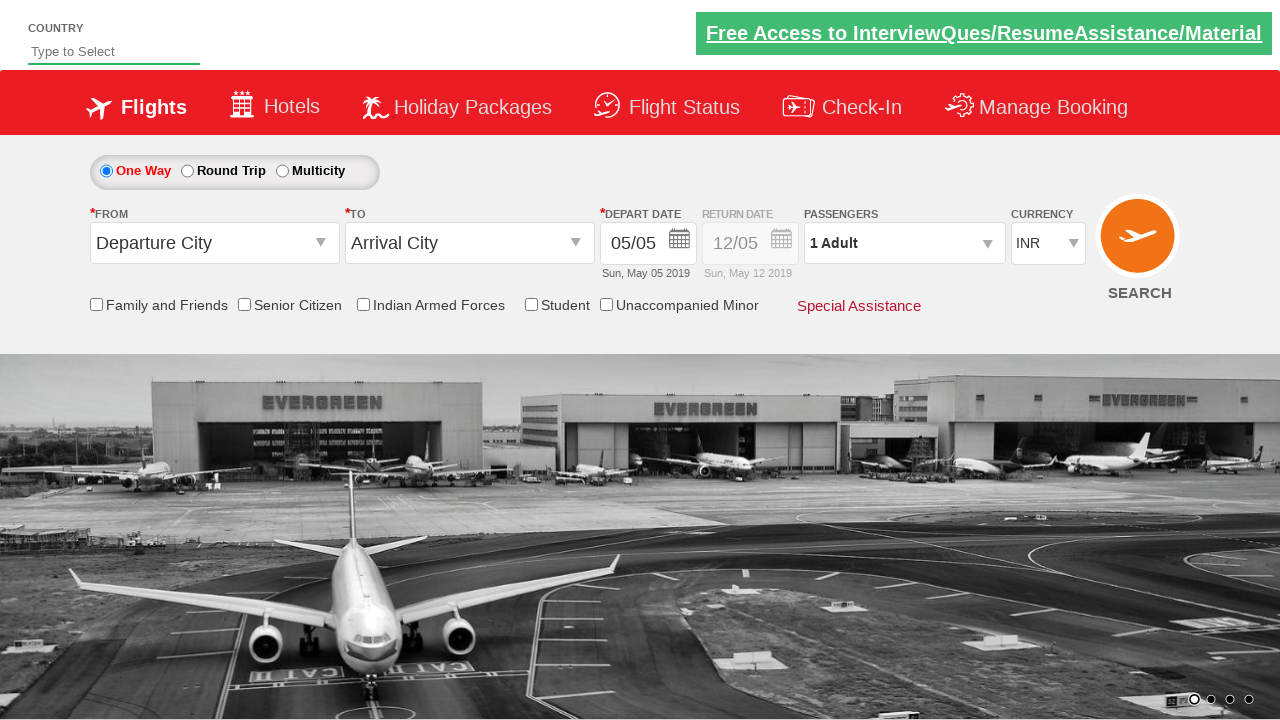

Waited for page DOM to load
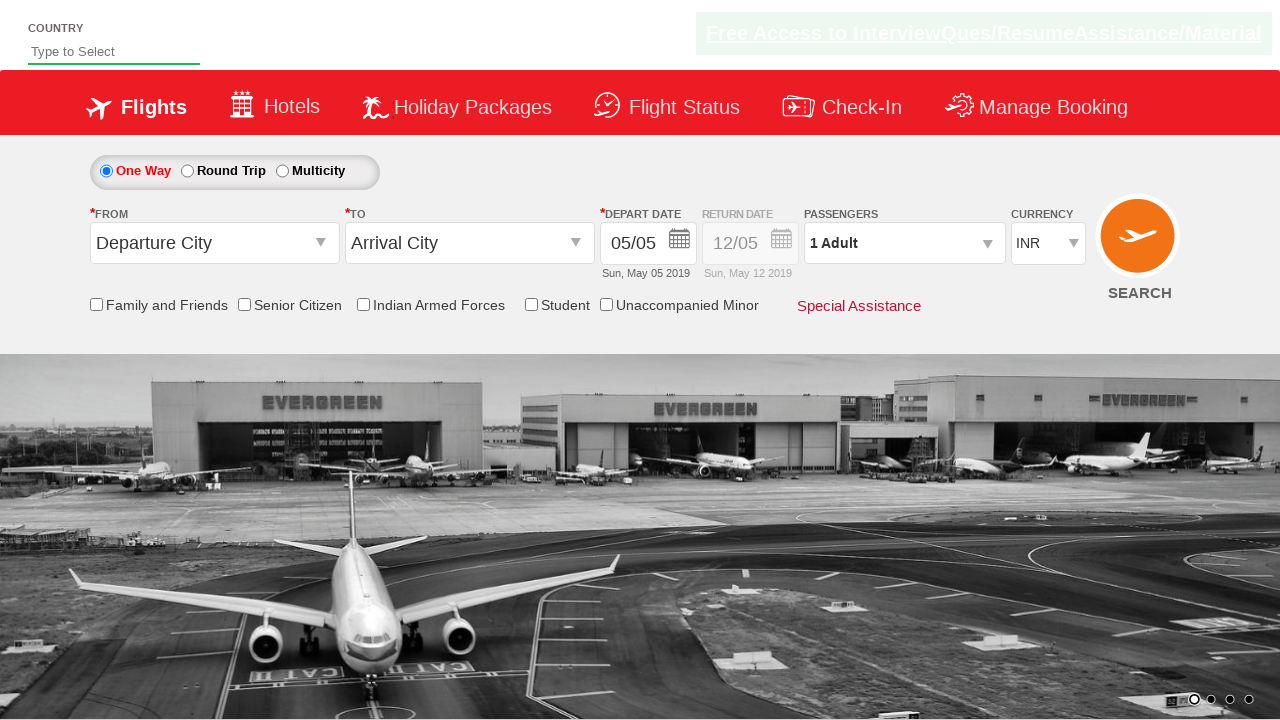

Retrieved page title: QAClickJet - Flight Booking for Domestic and International, Cheap Air Tickets
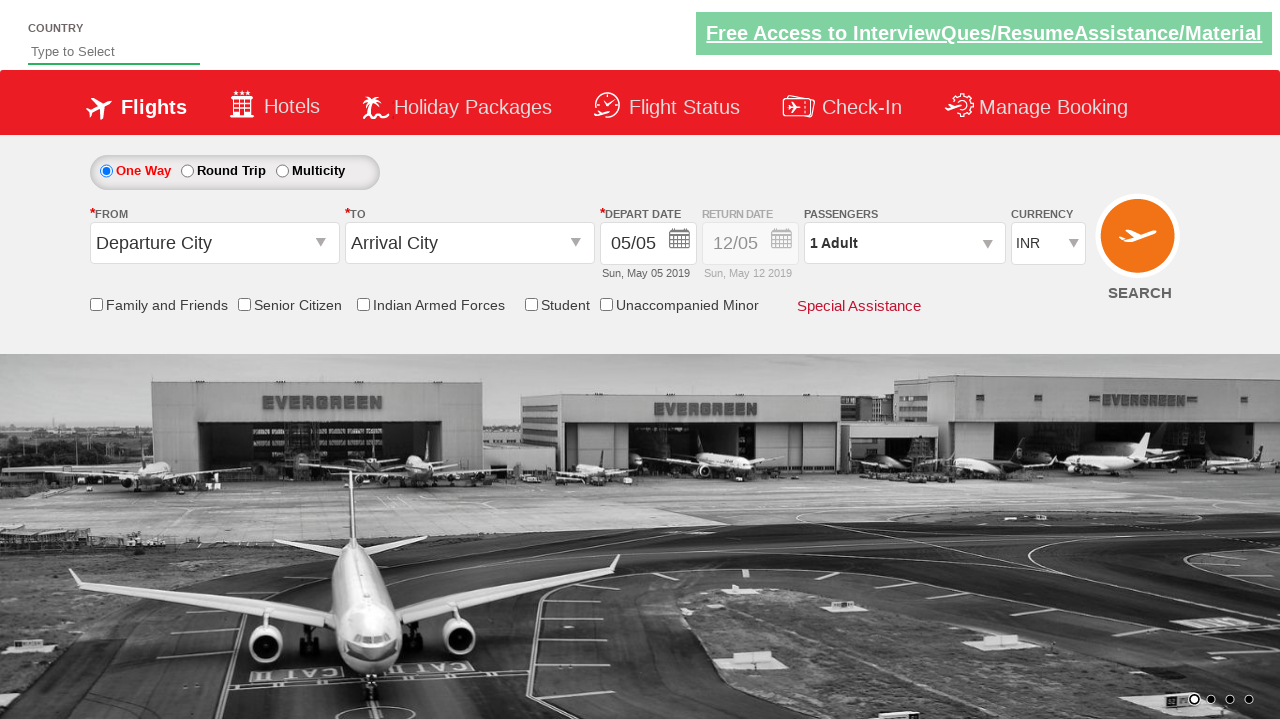

Printed page title to console
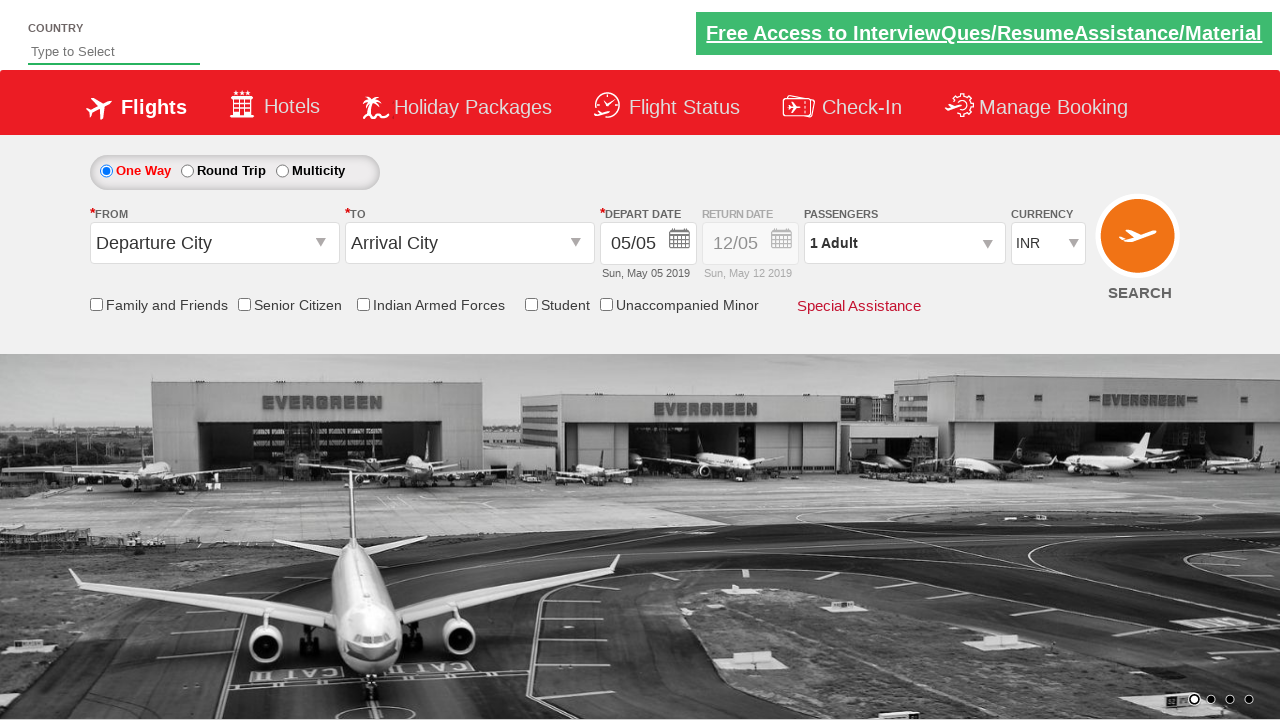

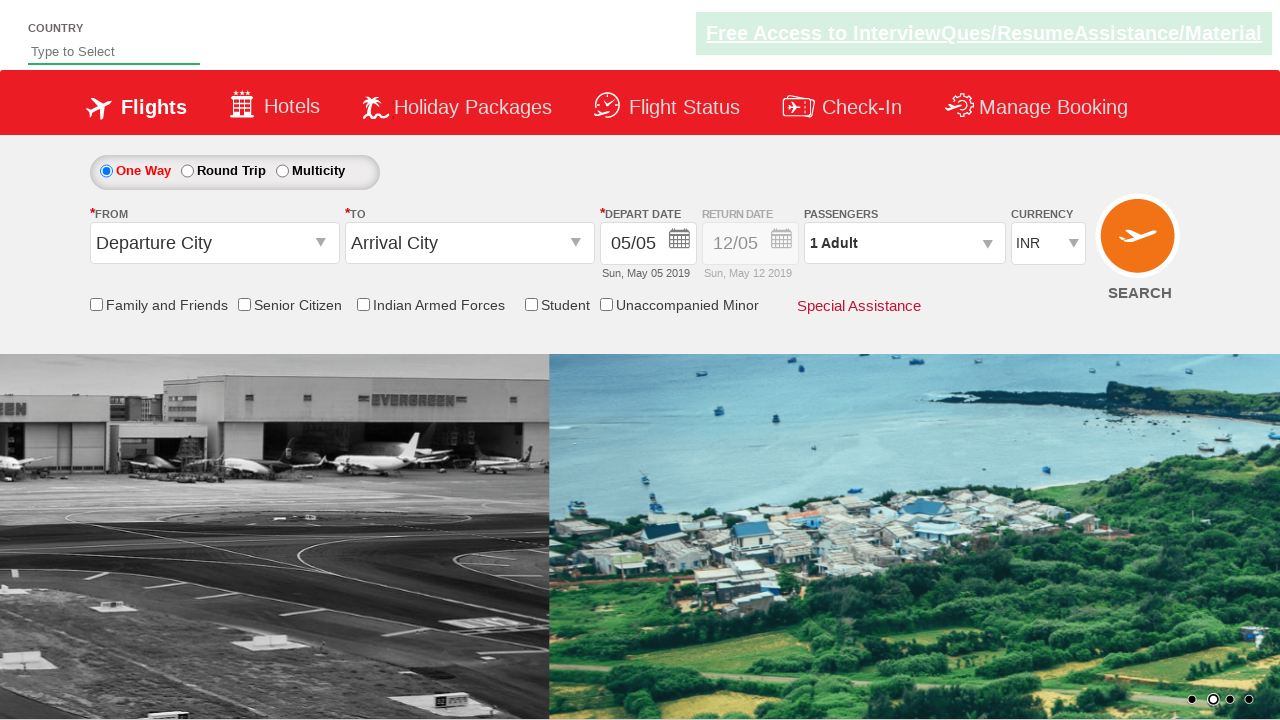